Tests accepting a JavaScript prompt dialog with text input and verifying the result

Starting URL: https://the-internet.herokuapp.com/javascript_alerts

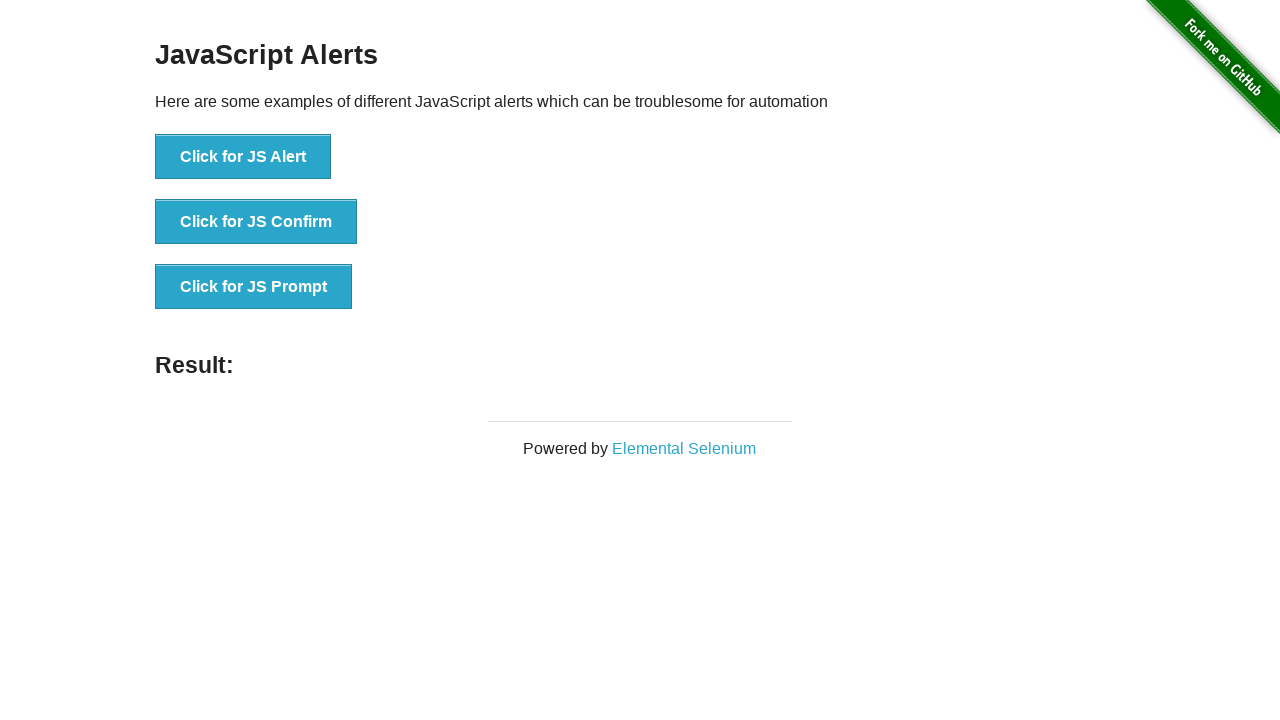

Set up dialog handler to accept prompt with 'test'
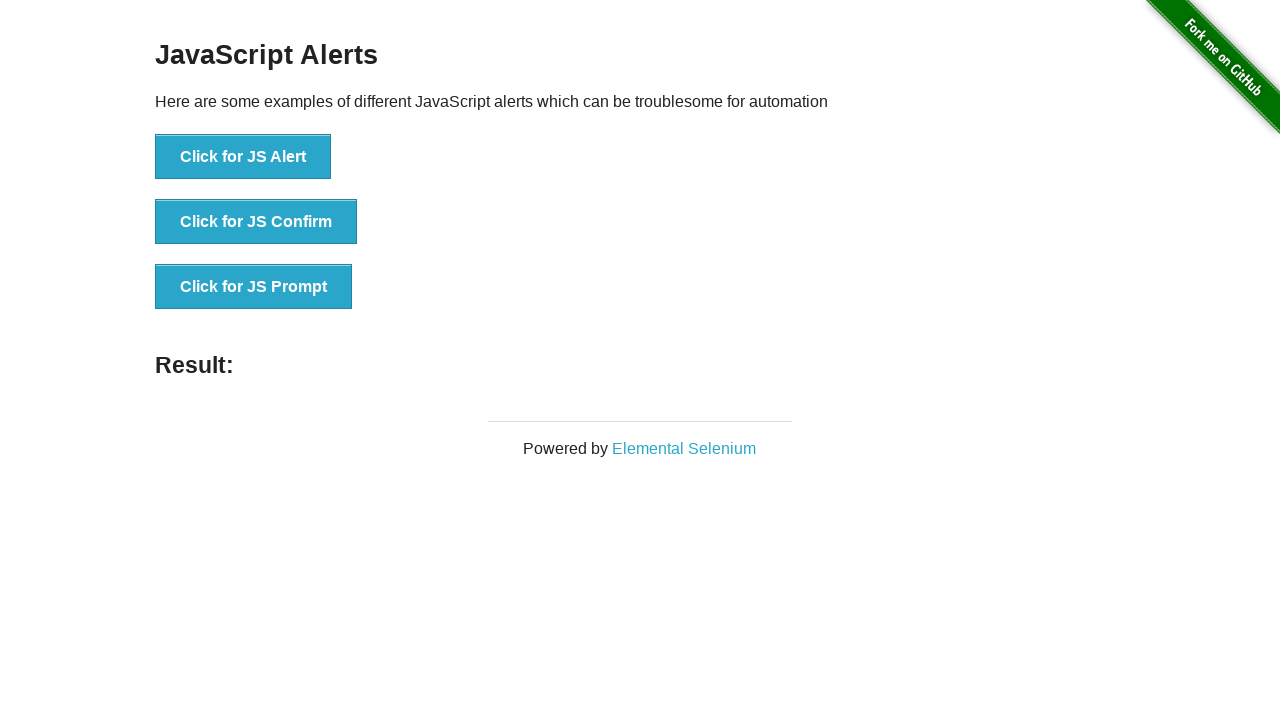

Clicked button to trigger prompt dialog at (254, 287) on xpath=//*[3]/button
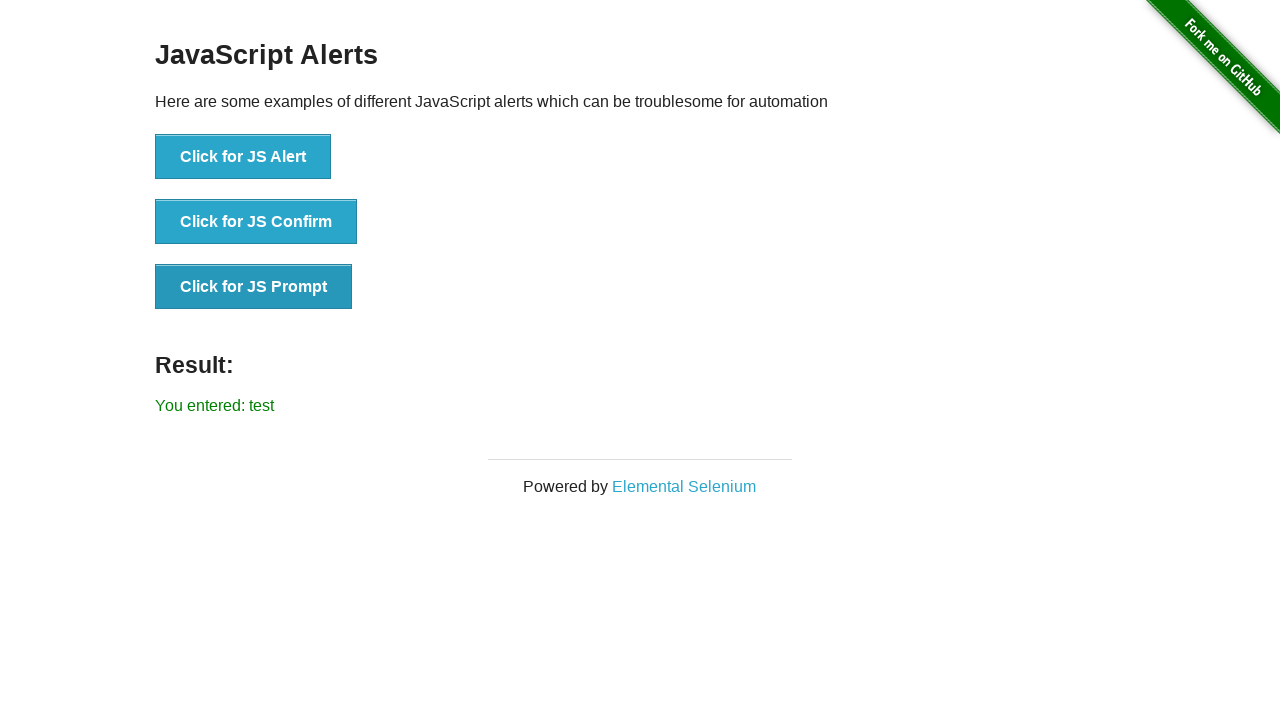

Located result element
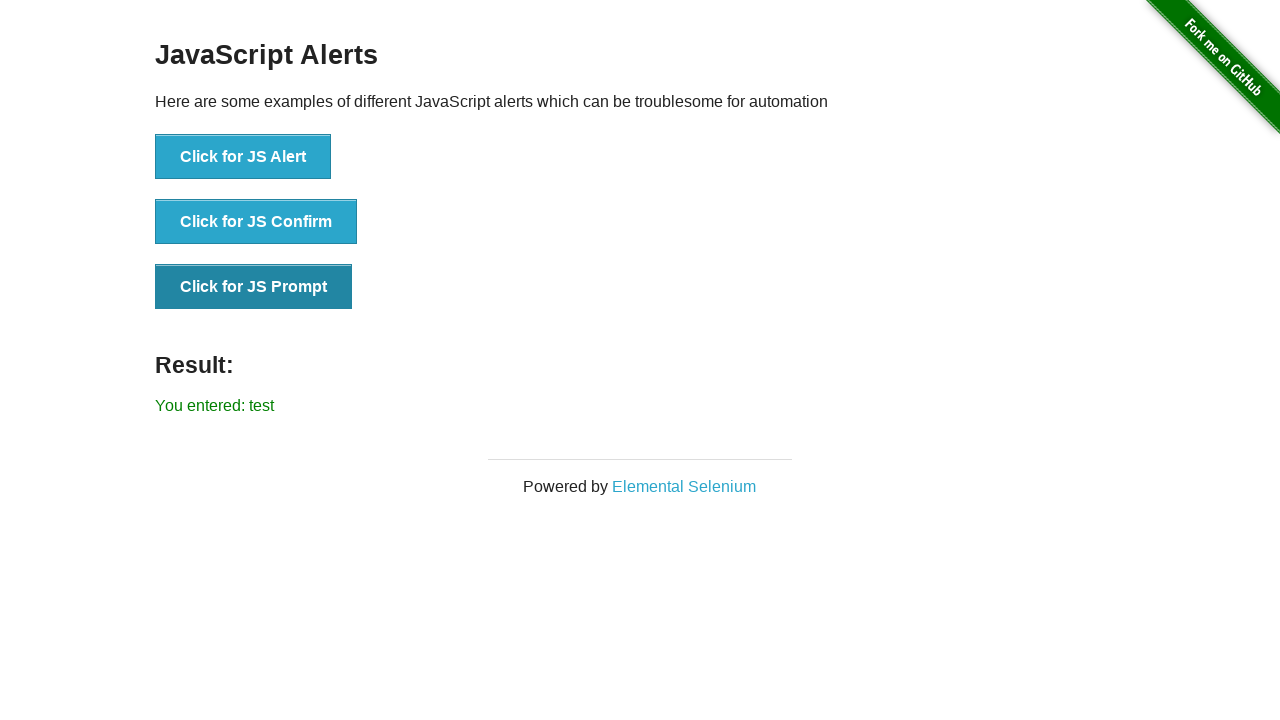

Verified result message shows 'You entered: test'
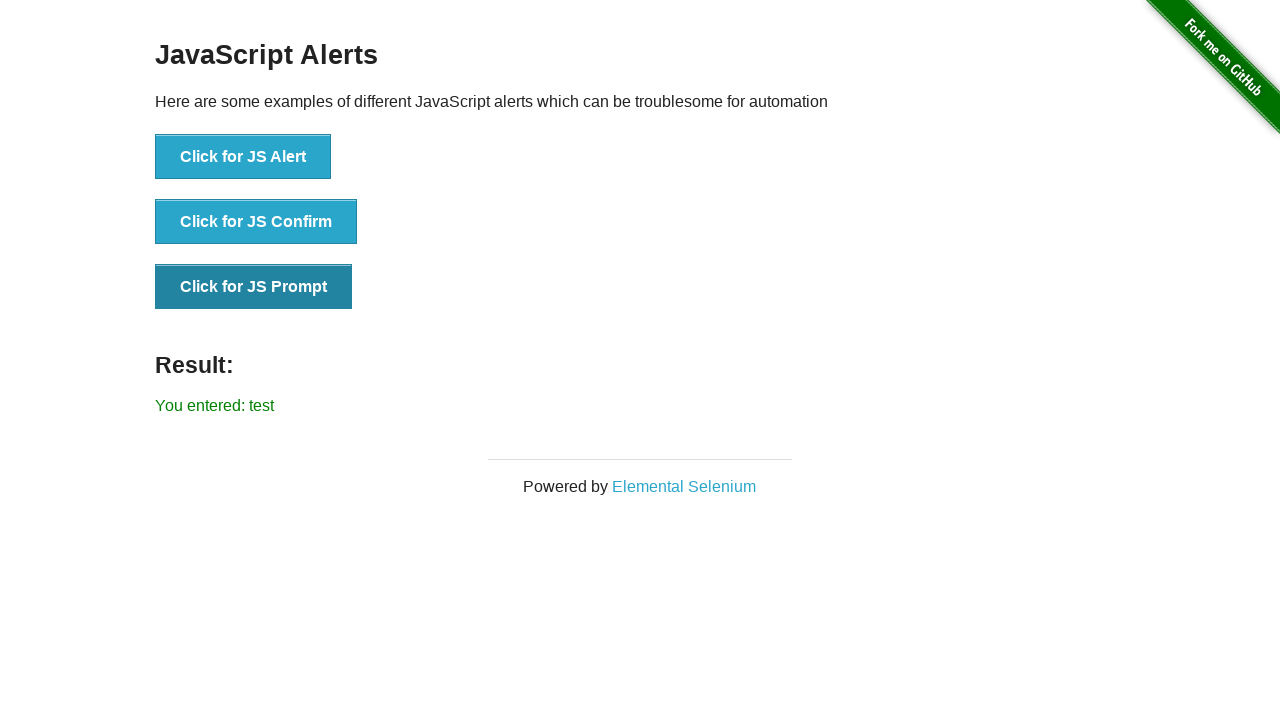

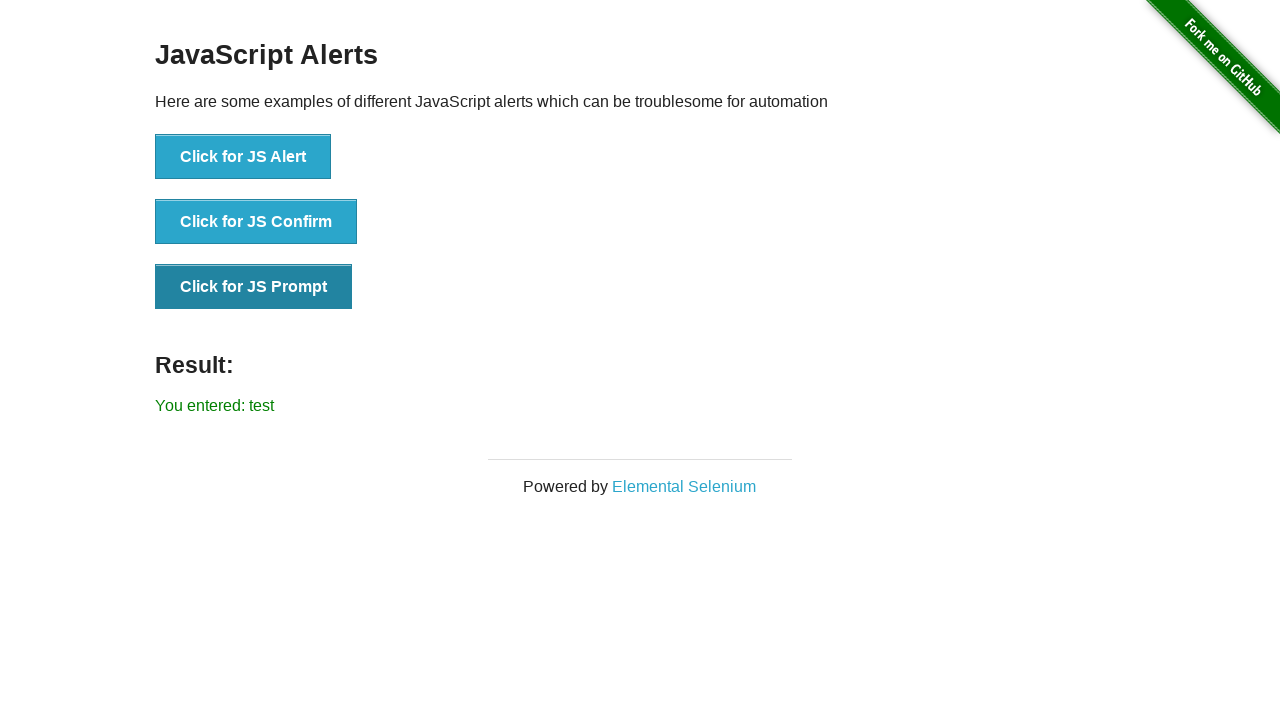